Tests interaction with Shadow DOM elements by scrolling to a specific section and entering text into a nested shadow DOM input field

Starting URL: https://selectorshub.com/xpath-practice-page/

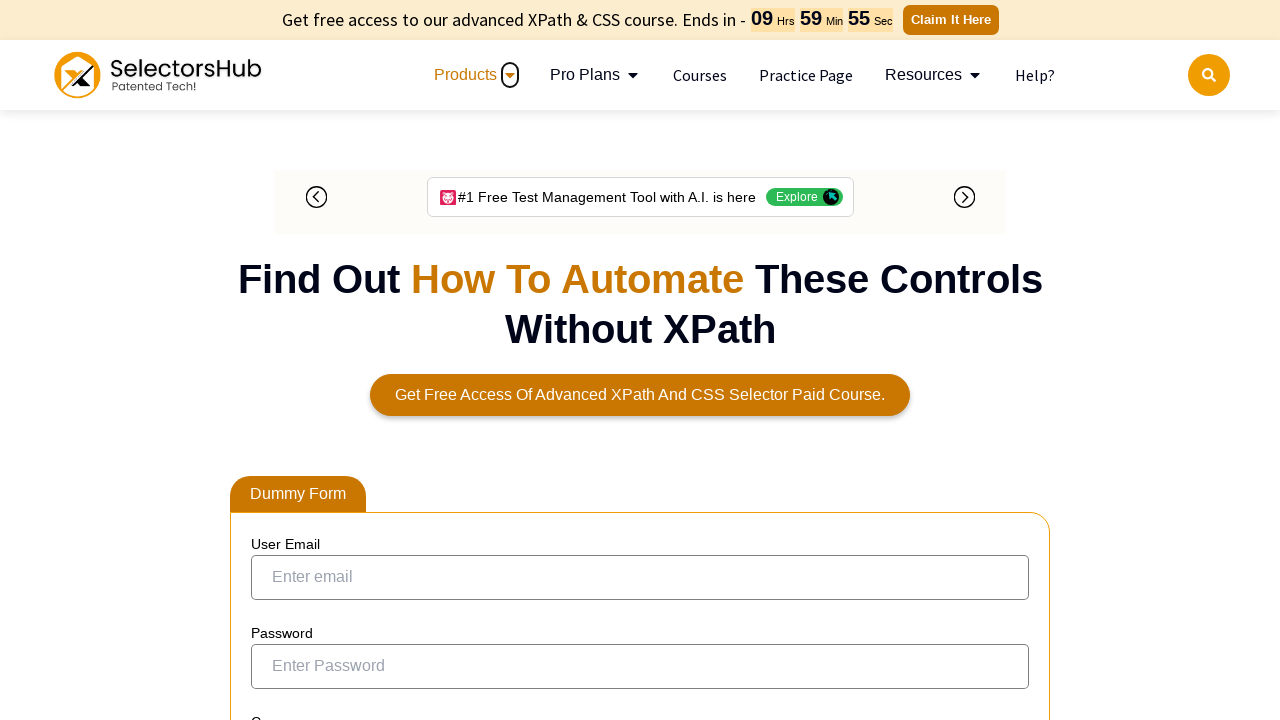

Scrolled to Shadow DOM section with id 'userName'
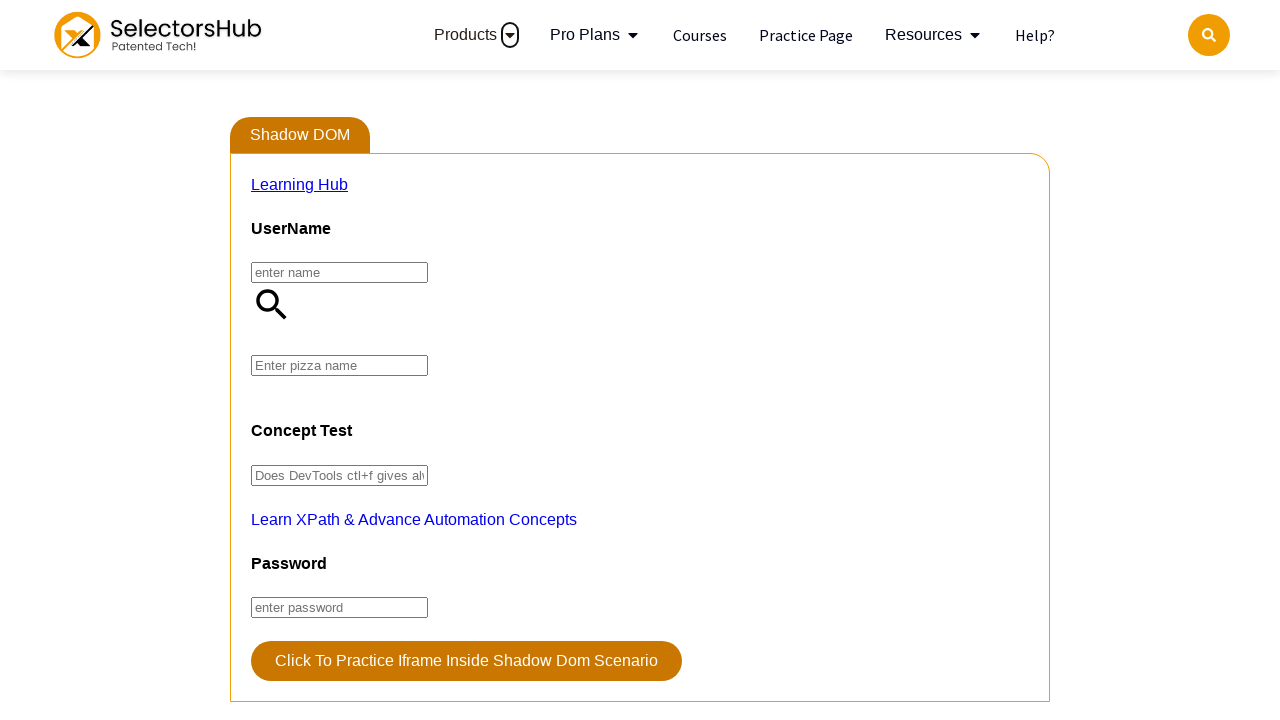

Waited 3 seconds for scroll animation to complete
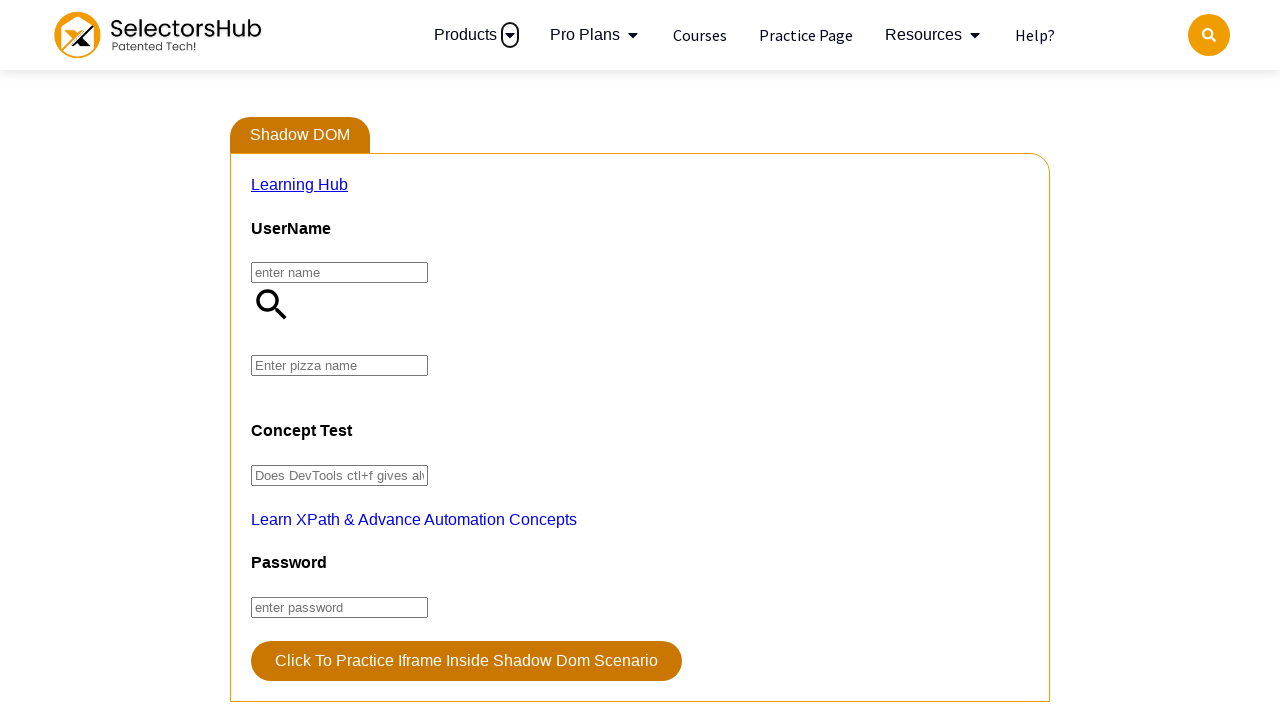

Entered 'pizza' into nested shadow DOM input field via JavaScript evaluation
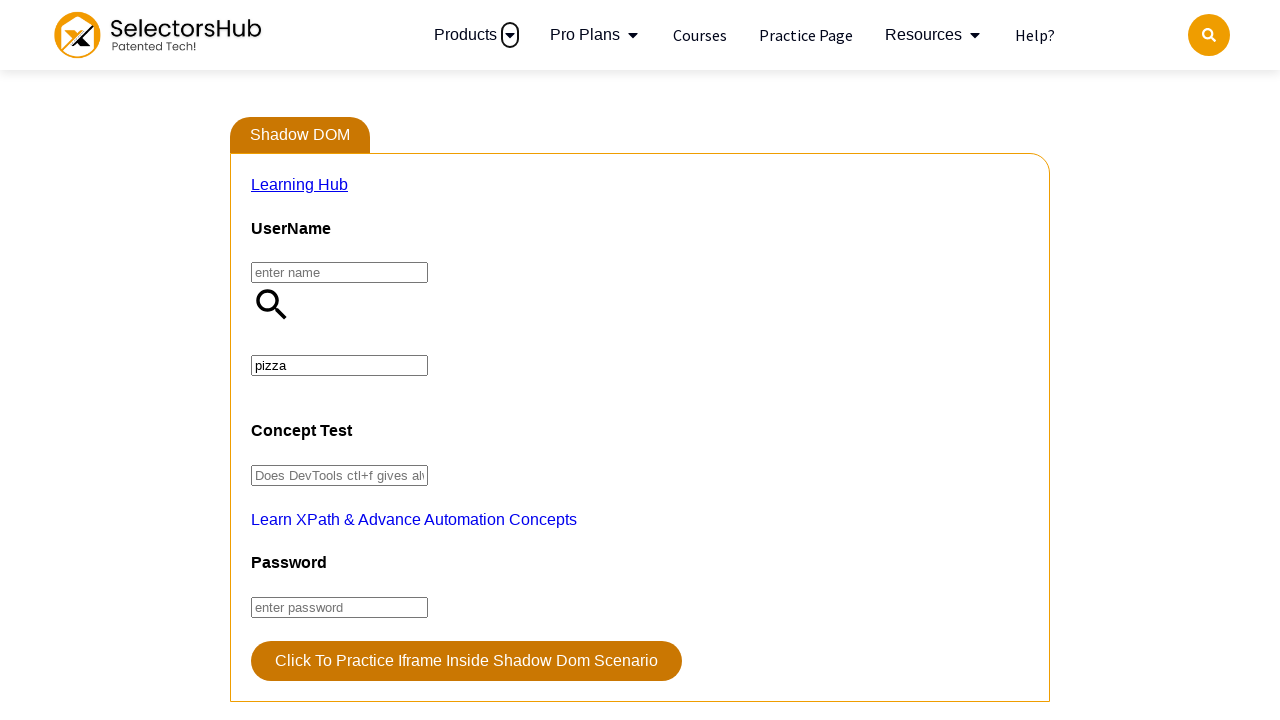

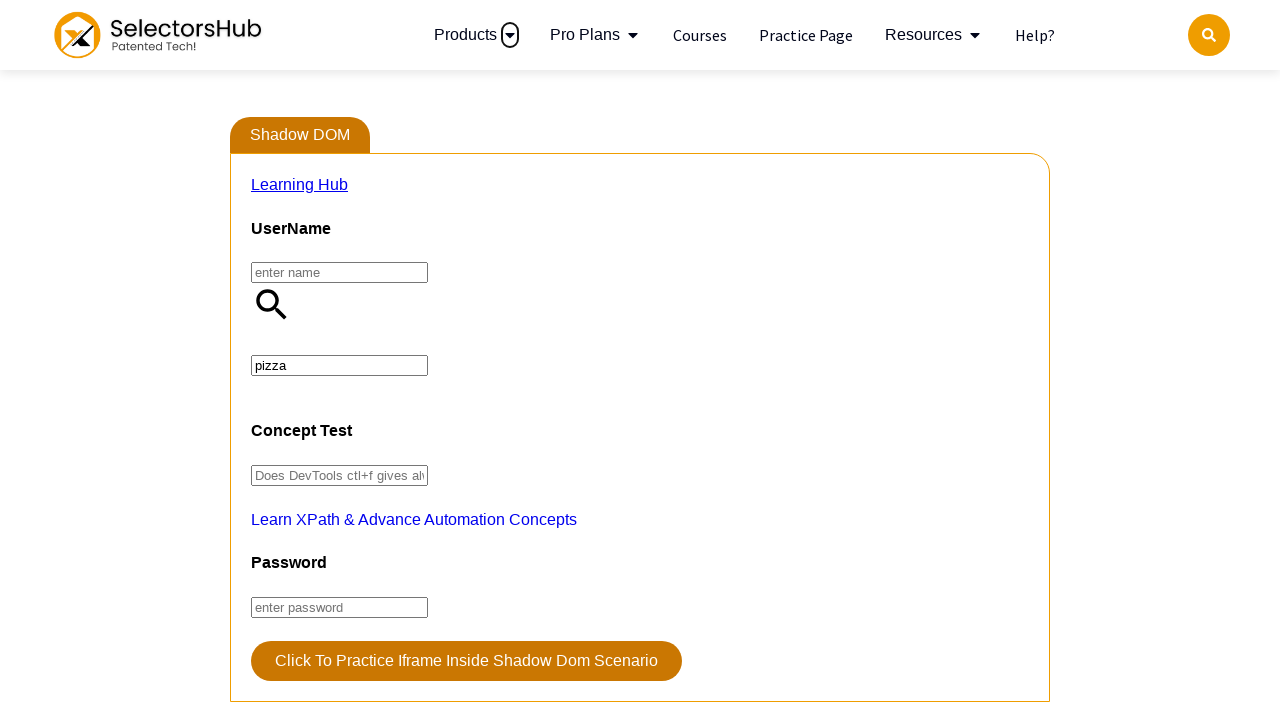